Tests browser alert/prompt dialog functionality on leafground.com by navigating to the Alert section, triggering a prompt dialog, entering text, accepting the alert, and verifying the entered text is displayed.

Starting URL: https://leafground.com/

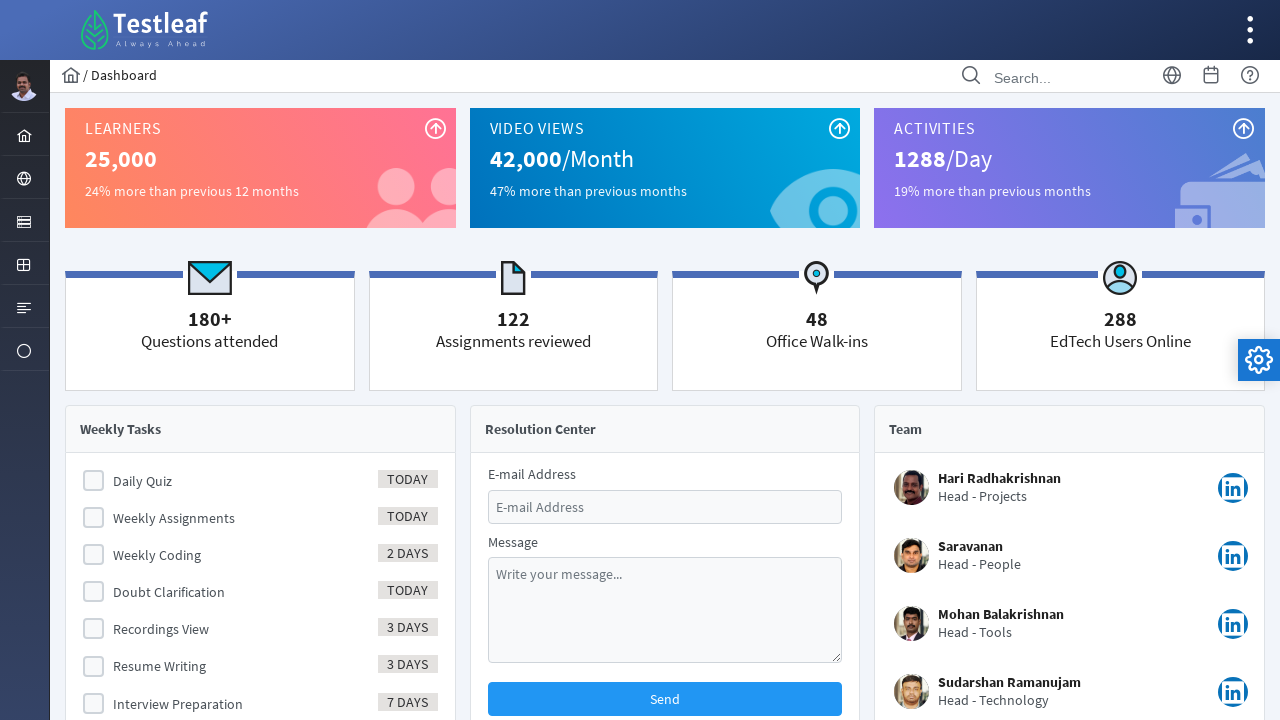

Clicked on Browser menu item at (24, 178) on xpath=//span[text()='Browser']//parent::a
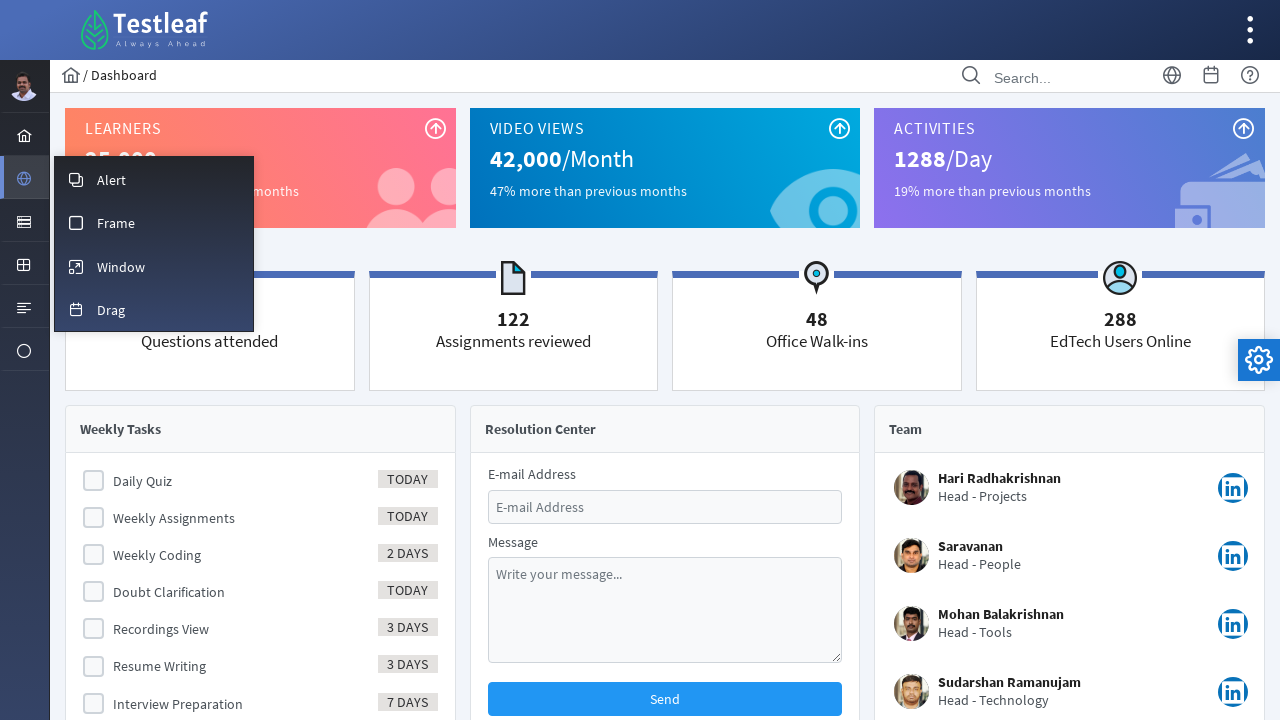

Clicked on Alert option at (154, 179) on xpath=//span[text()='Alert']//parent::a
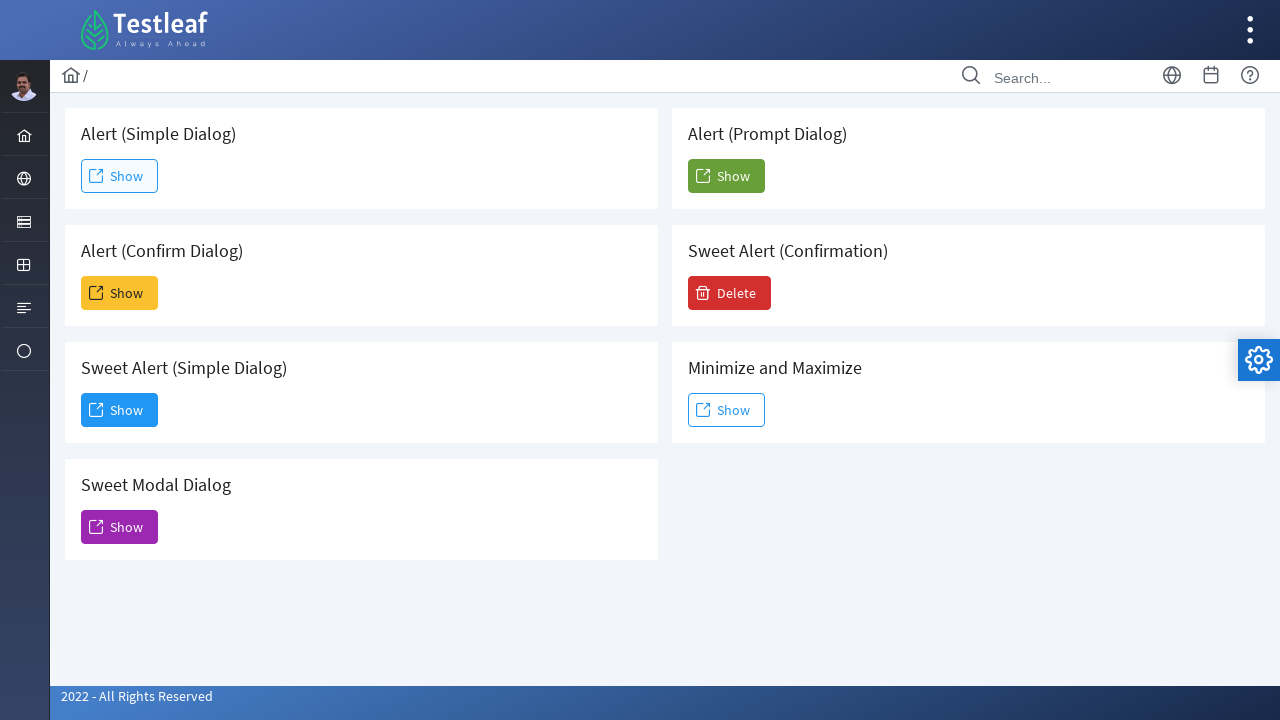

Clicked Show button for Prompt Dialog at (726, 176) on (//h5[contains(text(),'Prompt Dialog')]//following::span[text()='Show'])[1]
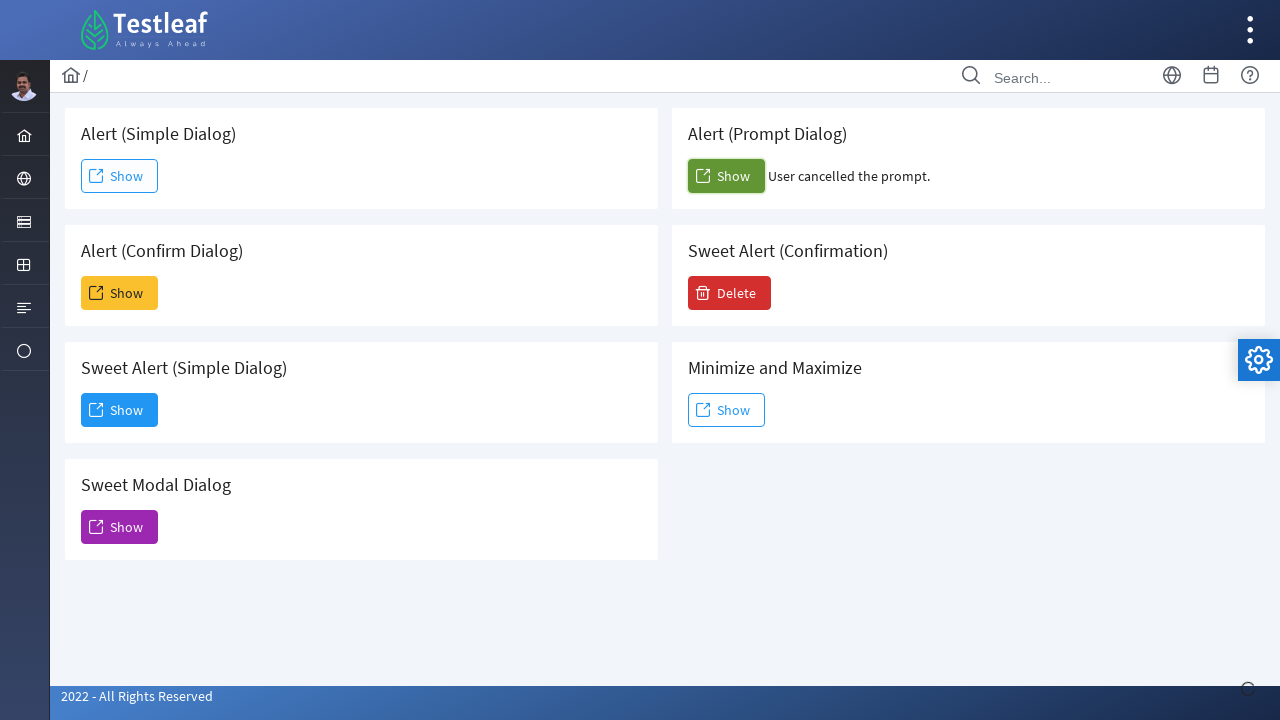

Result element appeared after dialog acceptance
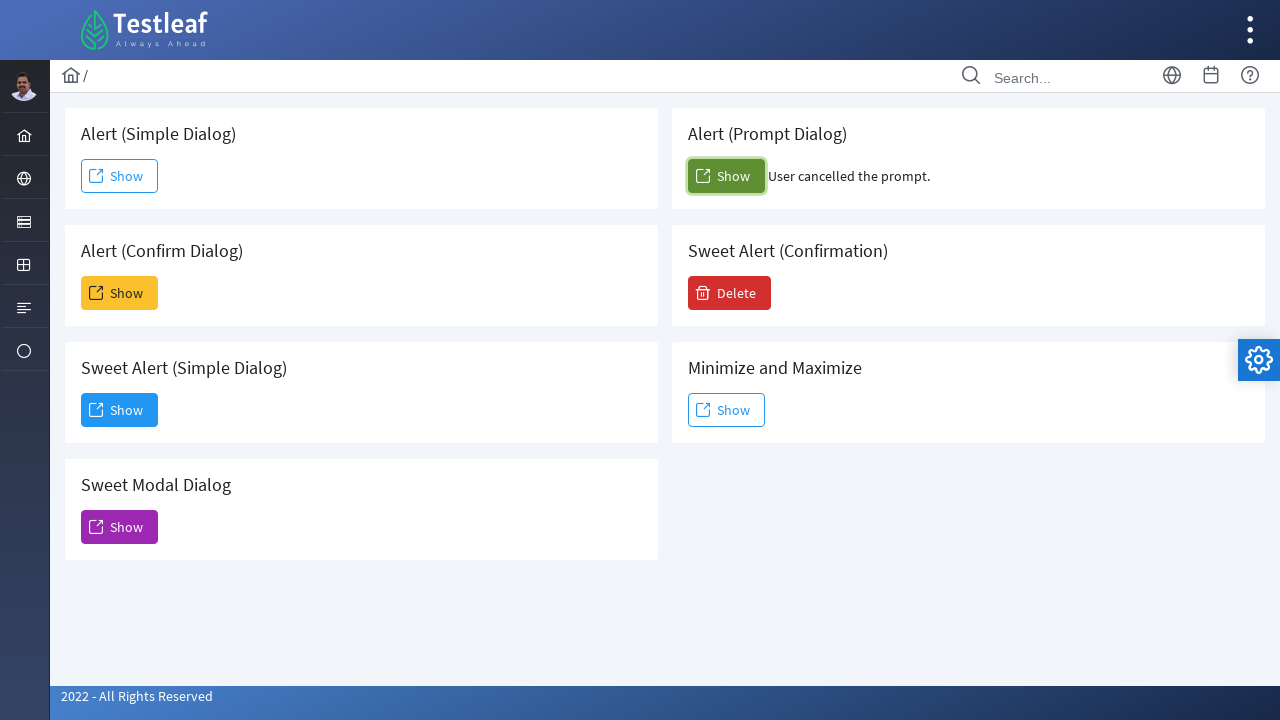

Retrieved entered name from result: User cancelled the prompt.
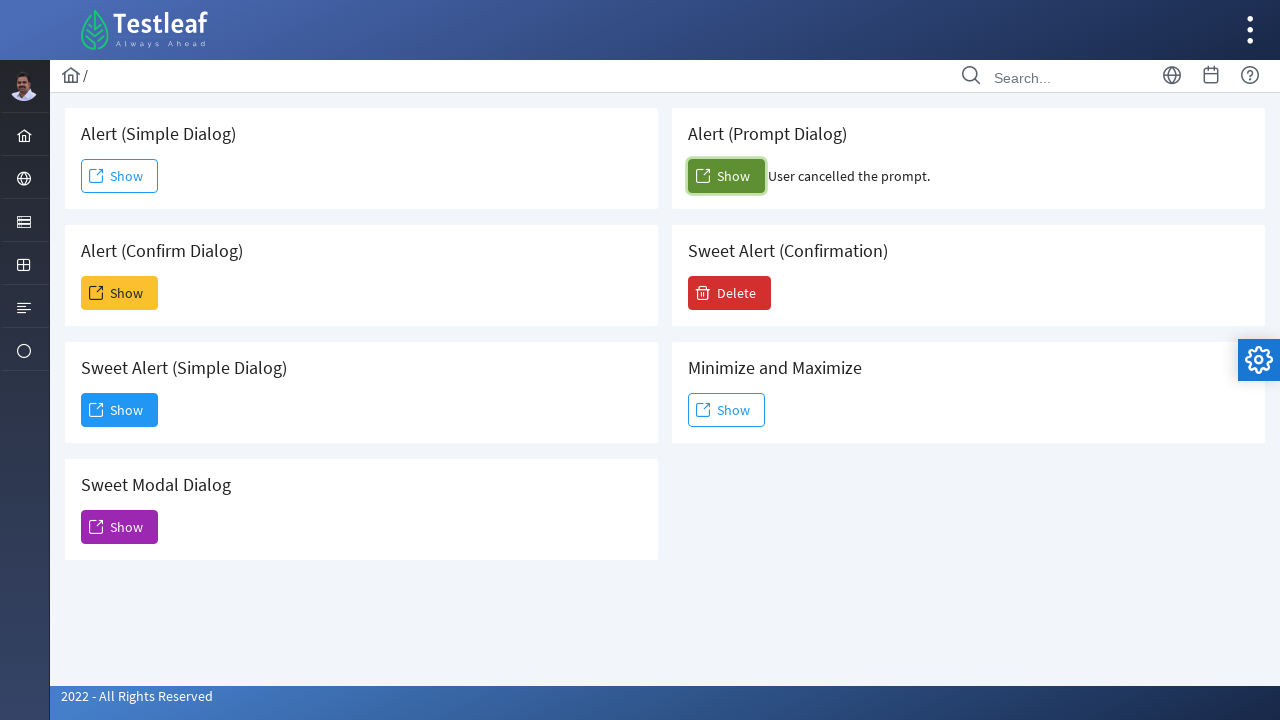

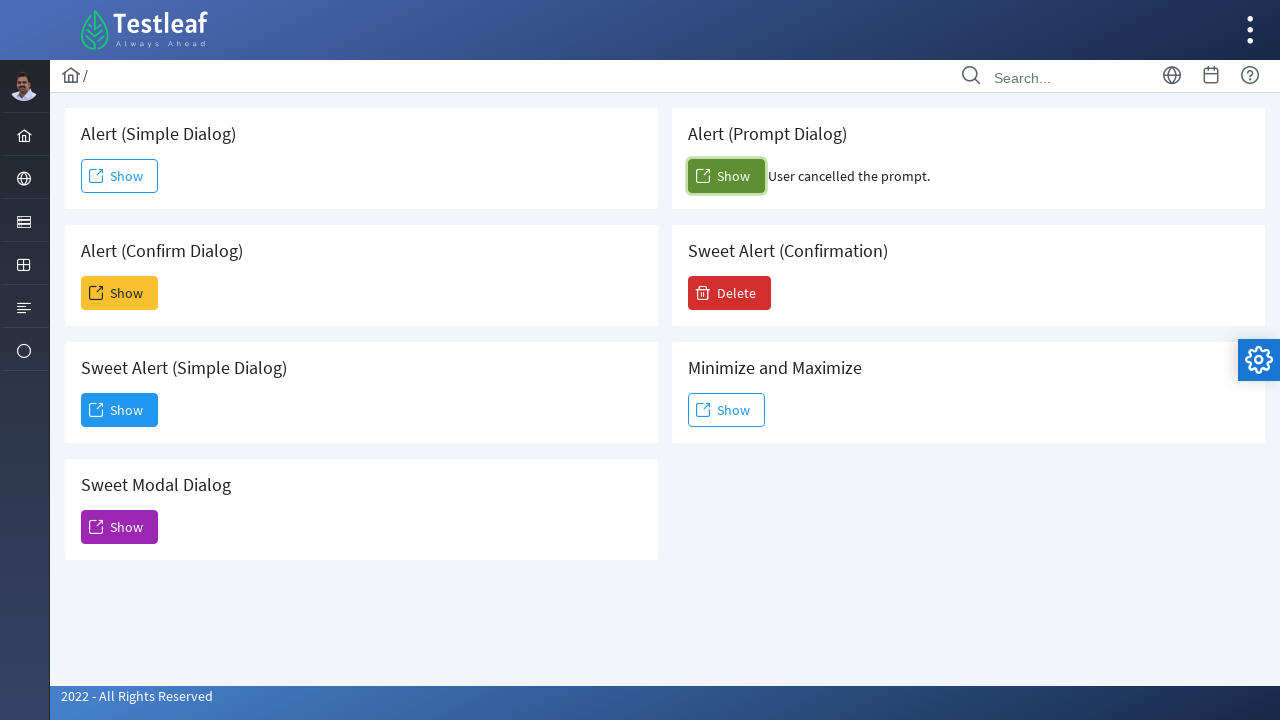